Tests dynamic loading by waiting for loading indicator to disappear, then verifies "Hello World!" text appears

Starting URL: https://automationfc.github.io/dynamic-loading/

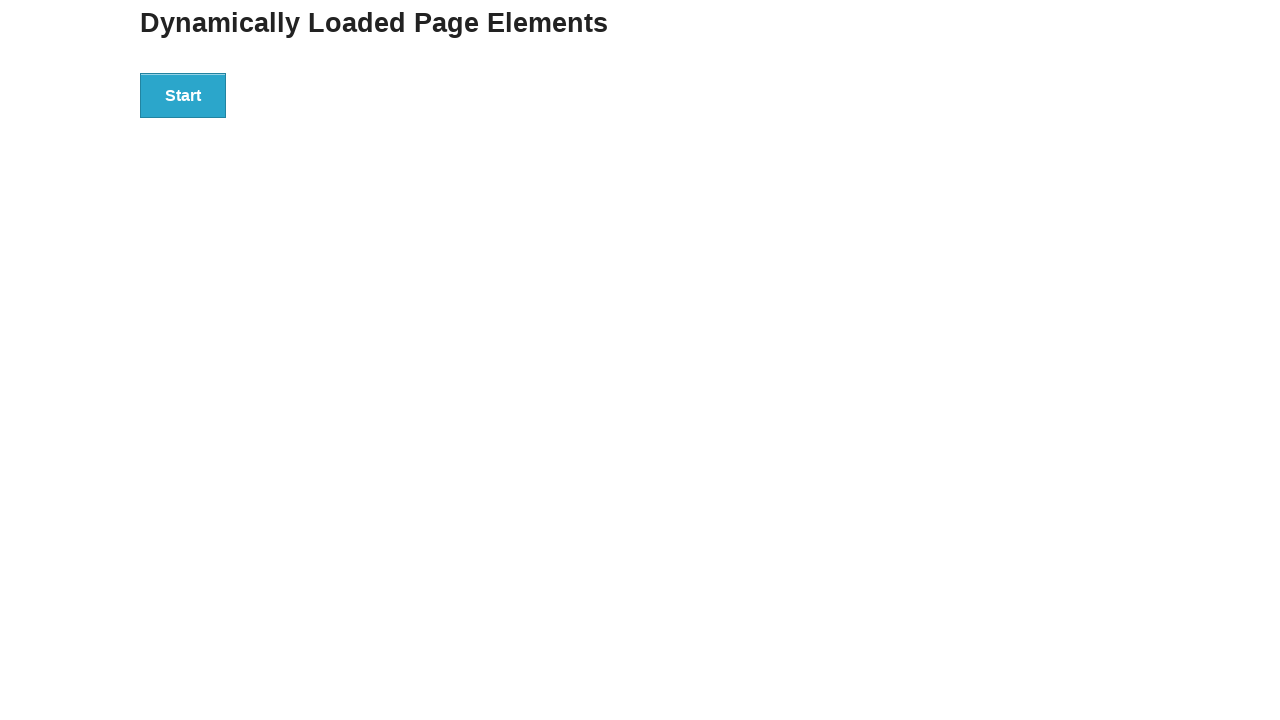

Clicked start button to trigger dynamic loading at (183, 95) on div#start>button
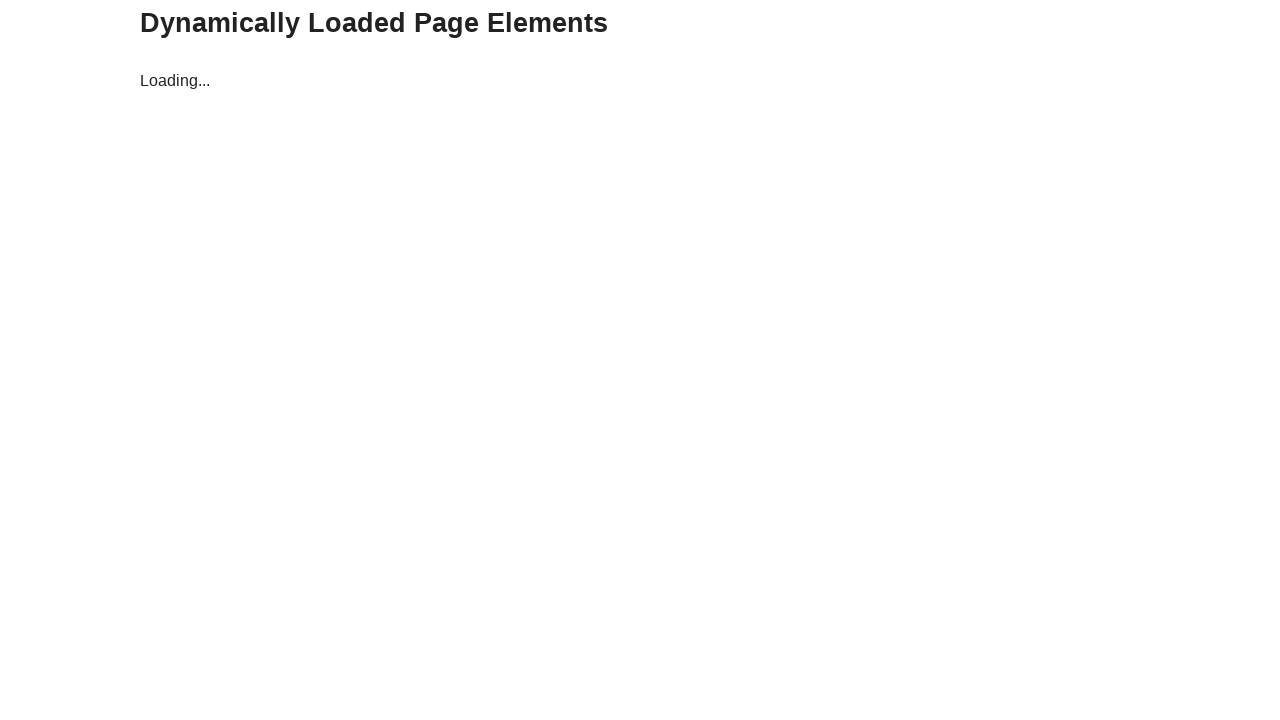

Loading indicator disappeared
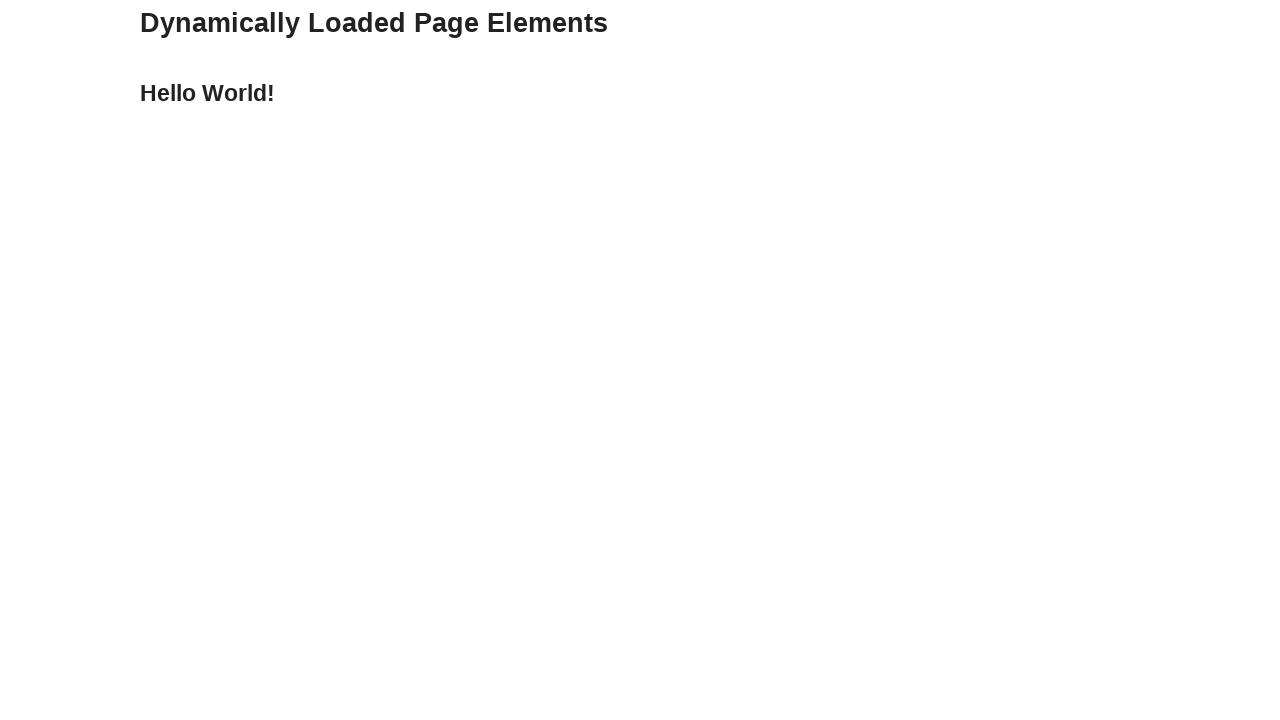

Located the finish message element
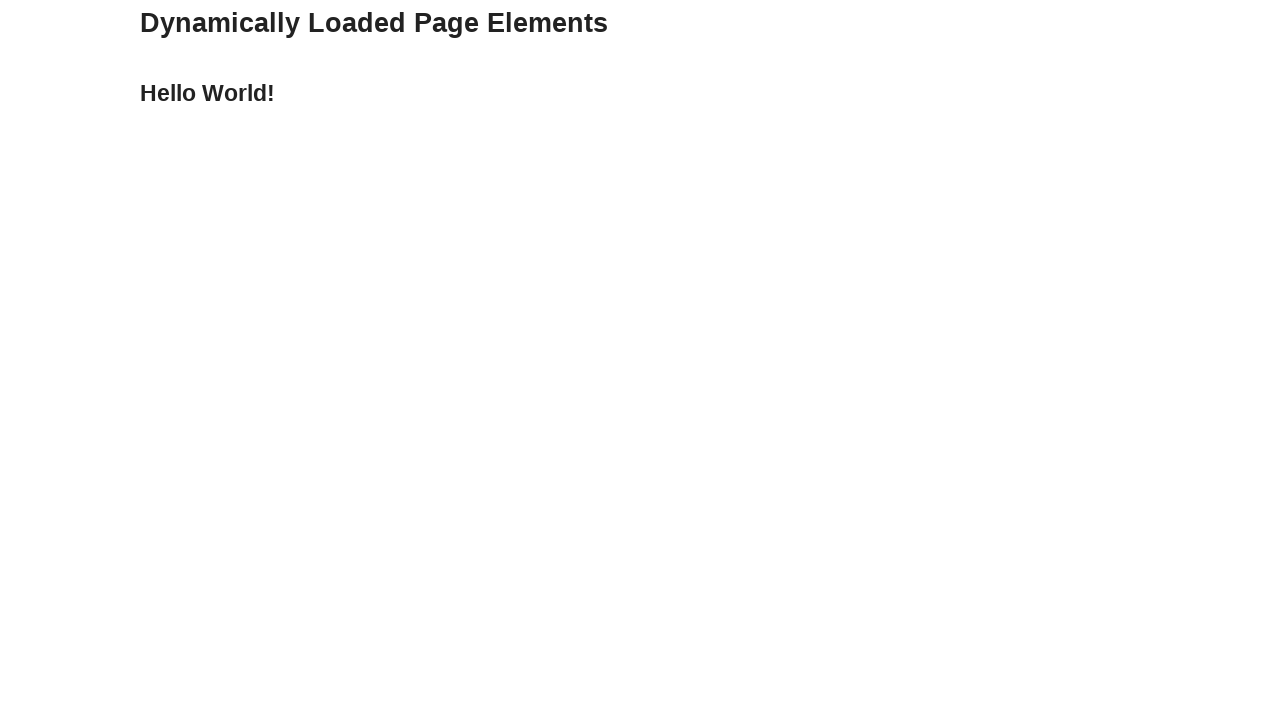

Verified 'Hello World!' text appeared after loading completed
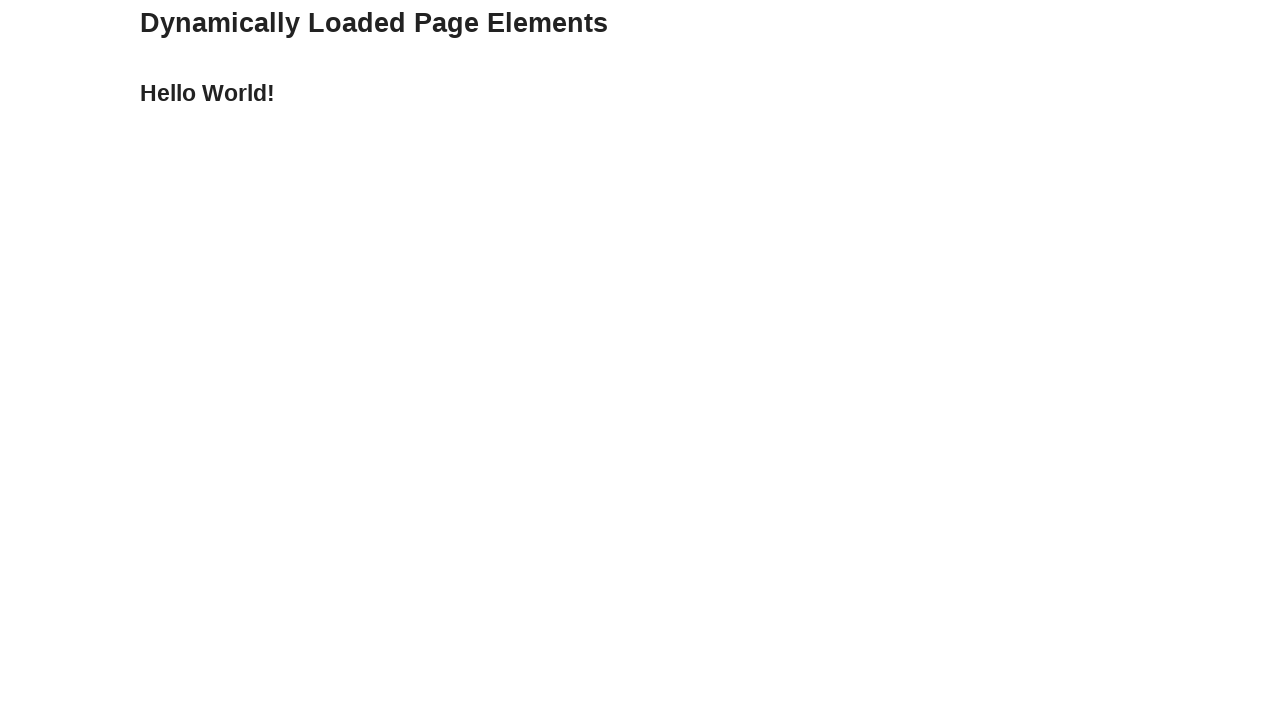

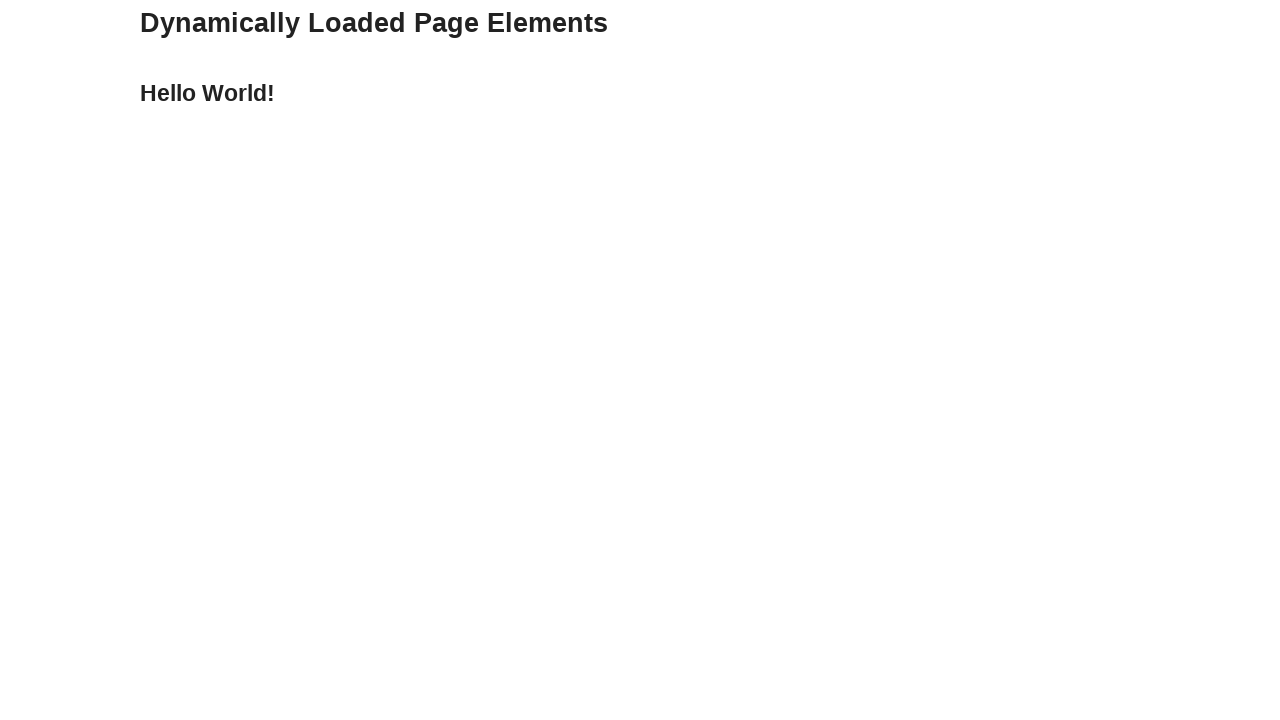